Tests FAQ accordion functionality by clicking on each of 8 FAQ headings and verifying that the expanded panel displays the correct Russian text content for each question.

Starting URL: https://qa-scooter.praktikum-services.ru/

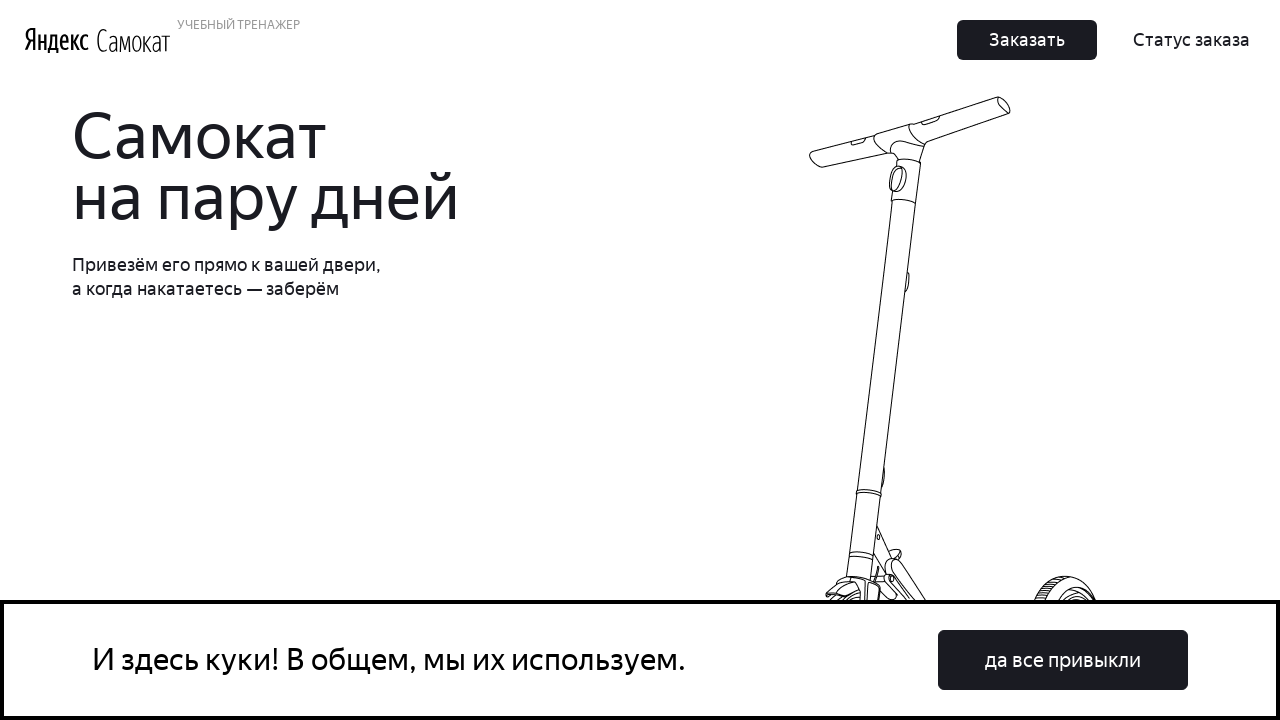

Scrolled to FAQ section
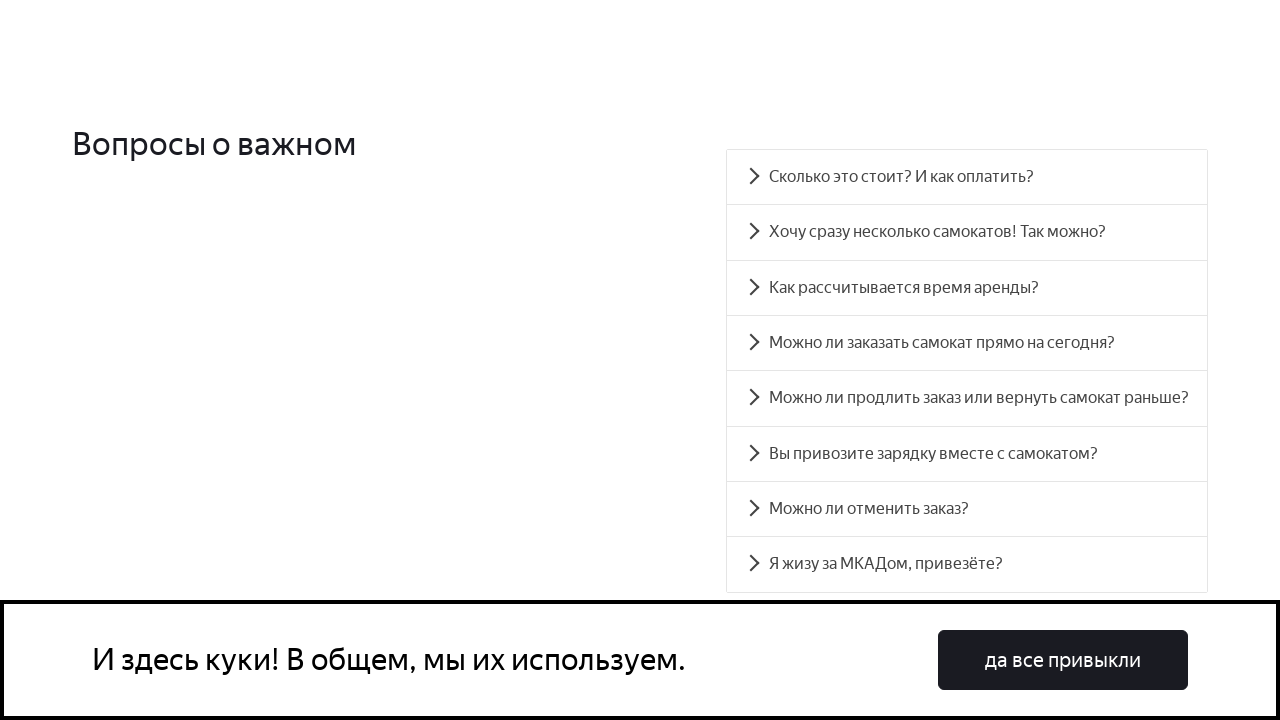

Clicked FAQ accordion heading 0 at (967, 177) on div[id='accordion__heading-0']
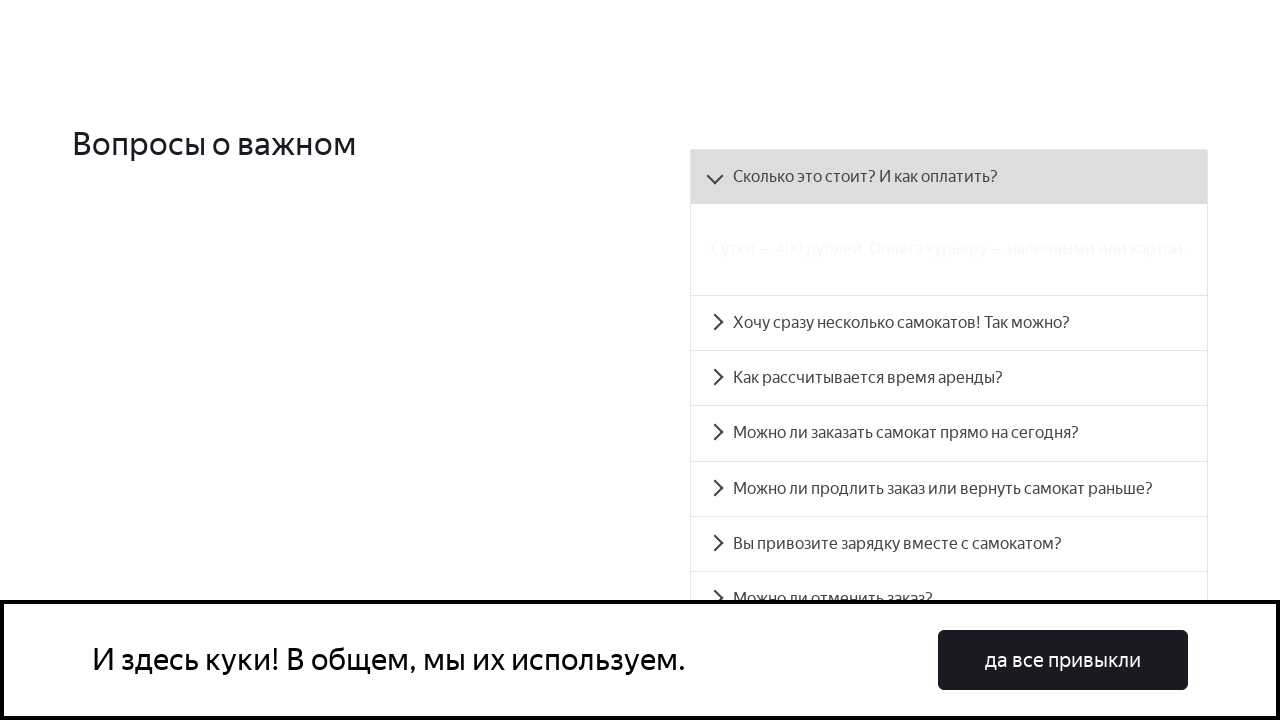

Accordion panel 0 expanded and content is visible
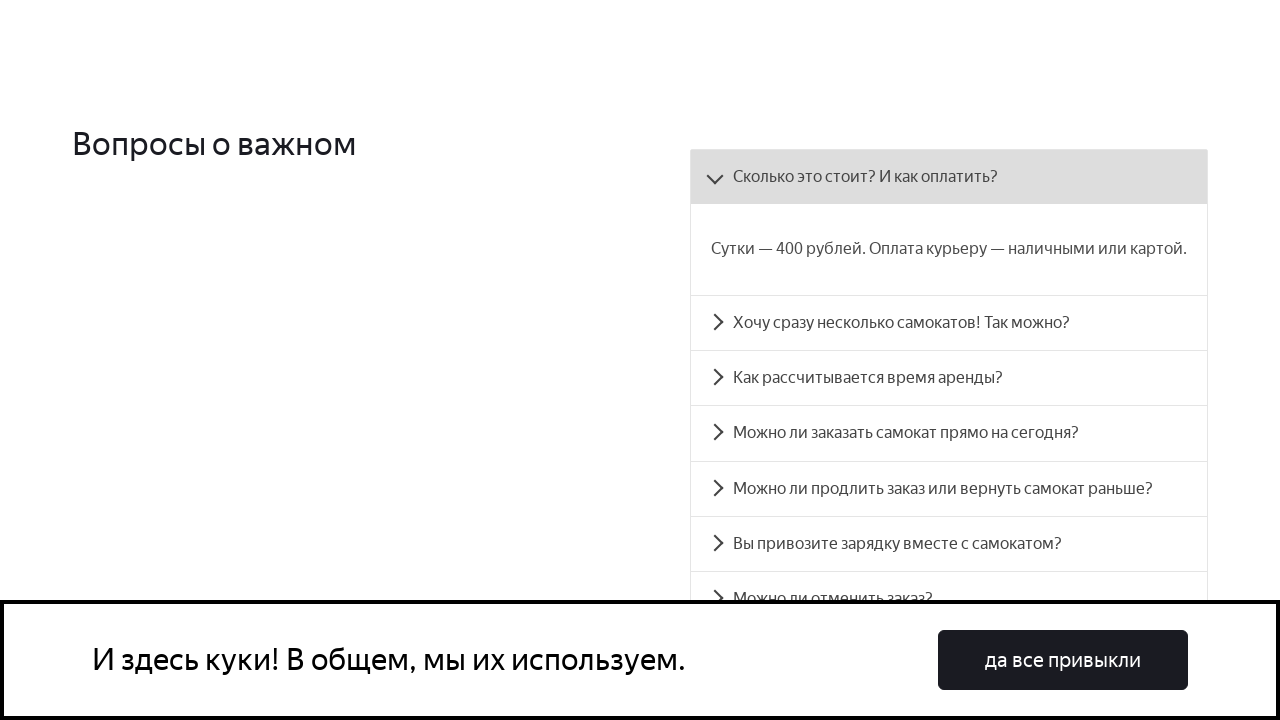

Retrieved text content from accordion panel 0
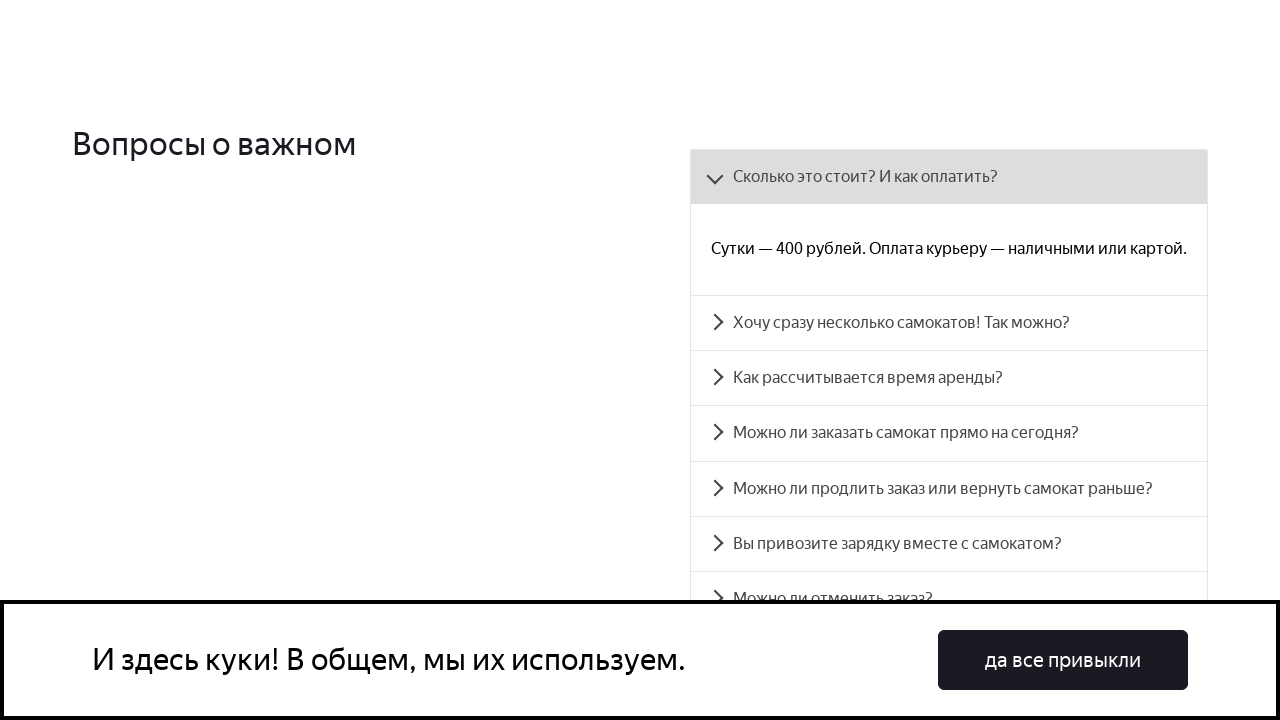

Verified accordion panel 0 content matches expected Russian text
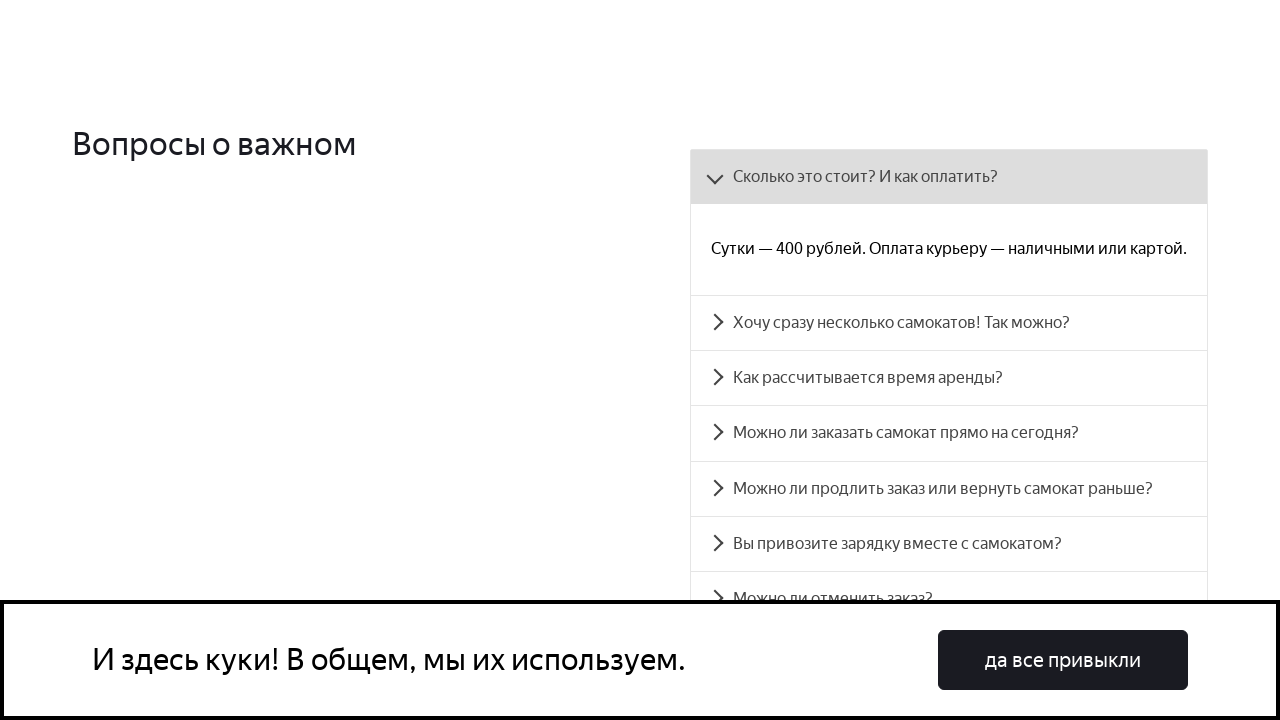

Clicked FAQ accordion heading 1 at (949, 323) on div[id='accordion__heading-1']
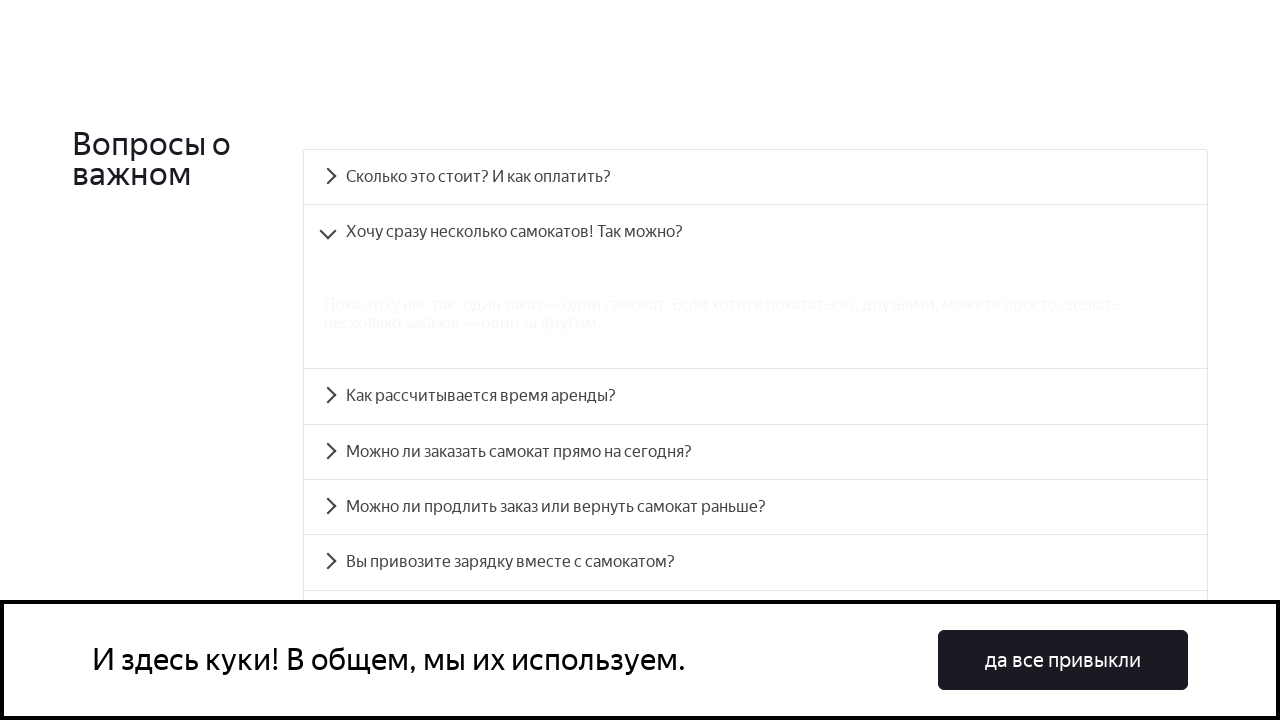

Accordion panel 1 expanded and content is visible
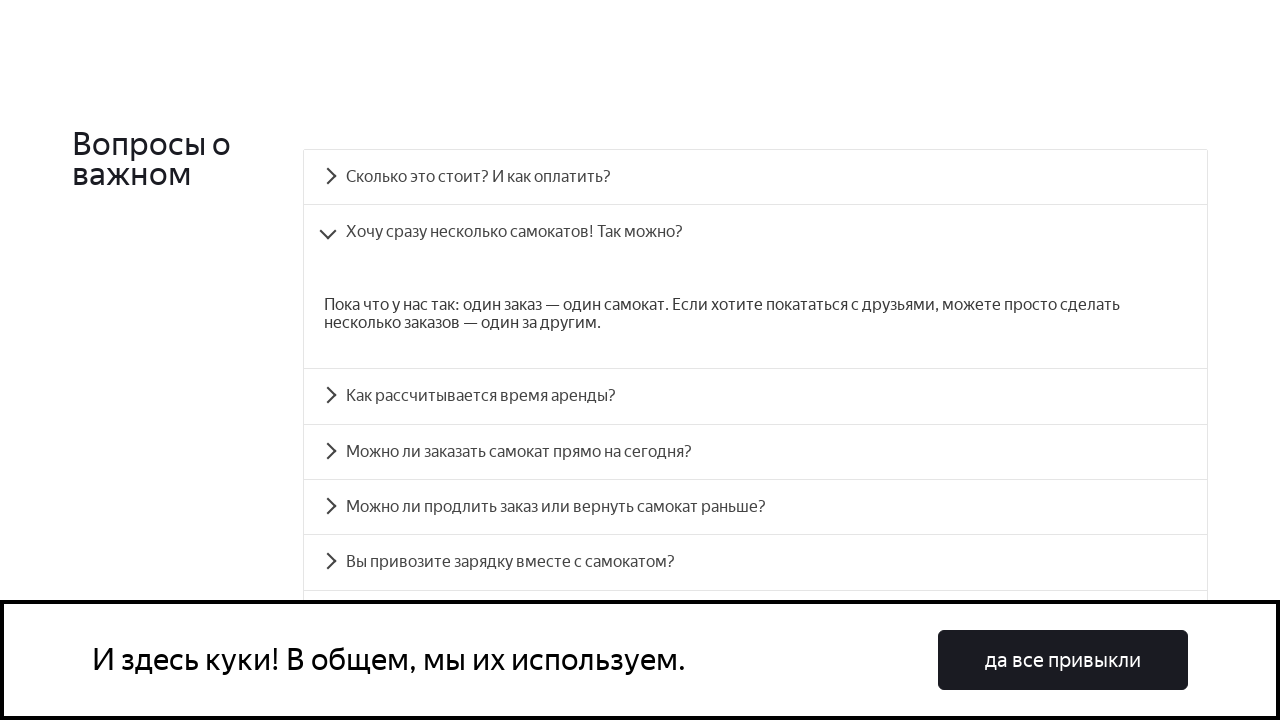

Retrieved text content from accordion panel 1
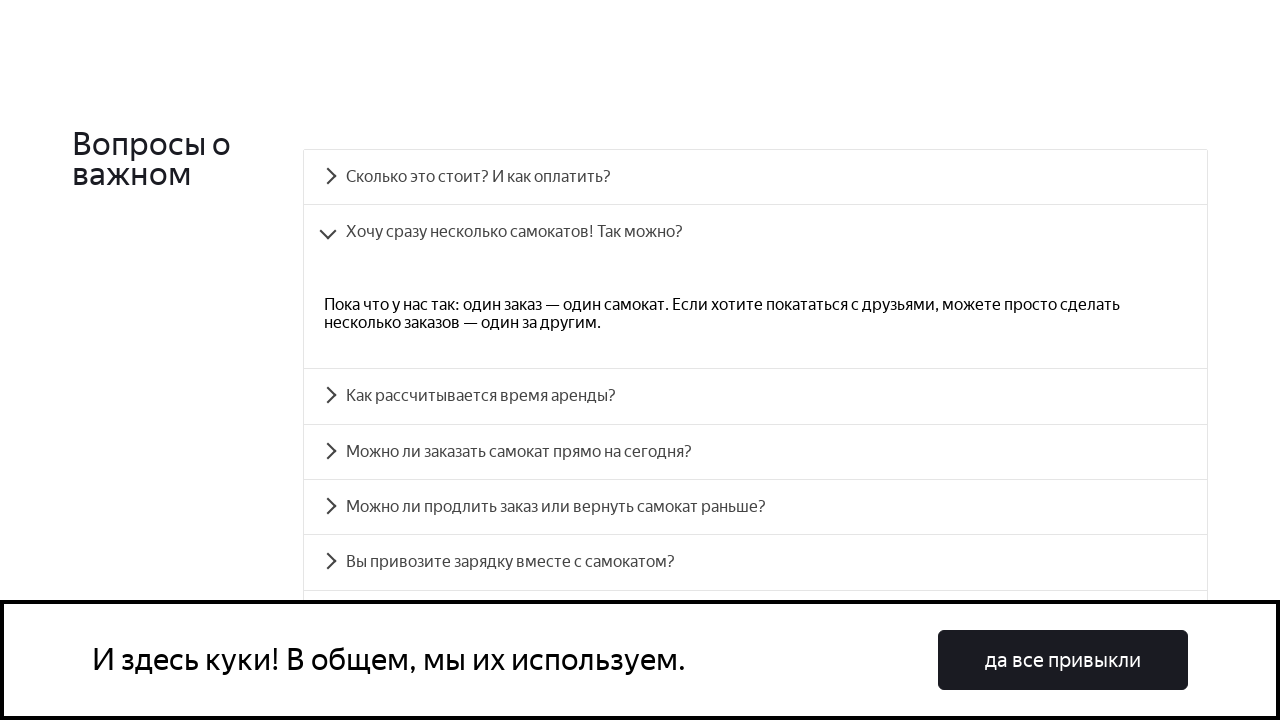

Verified accordion panel 1 content matches expected Russian text
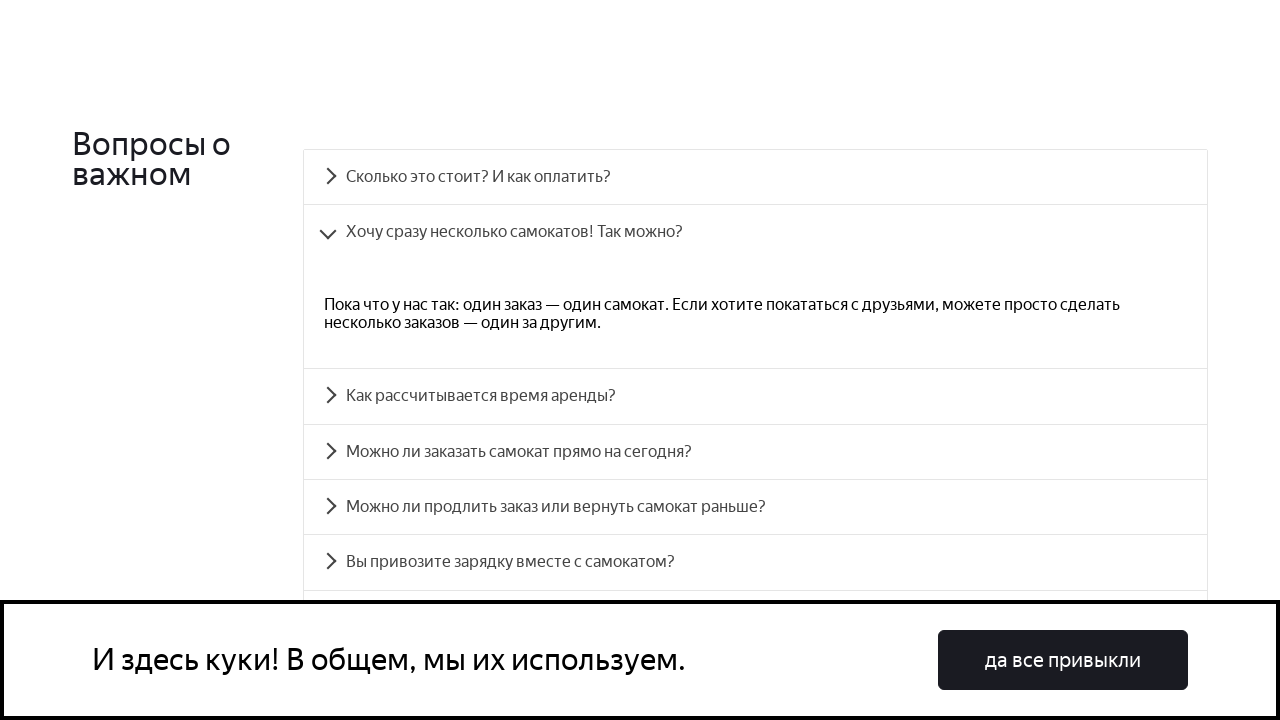

Clicked FAQ accordion heading 2 at (755, 396) on div[id='accordion__heading-2']
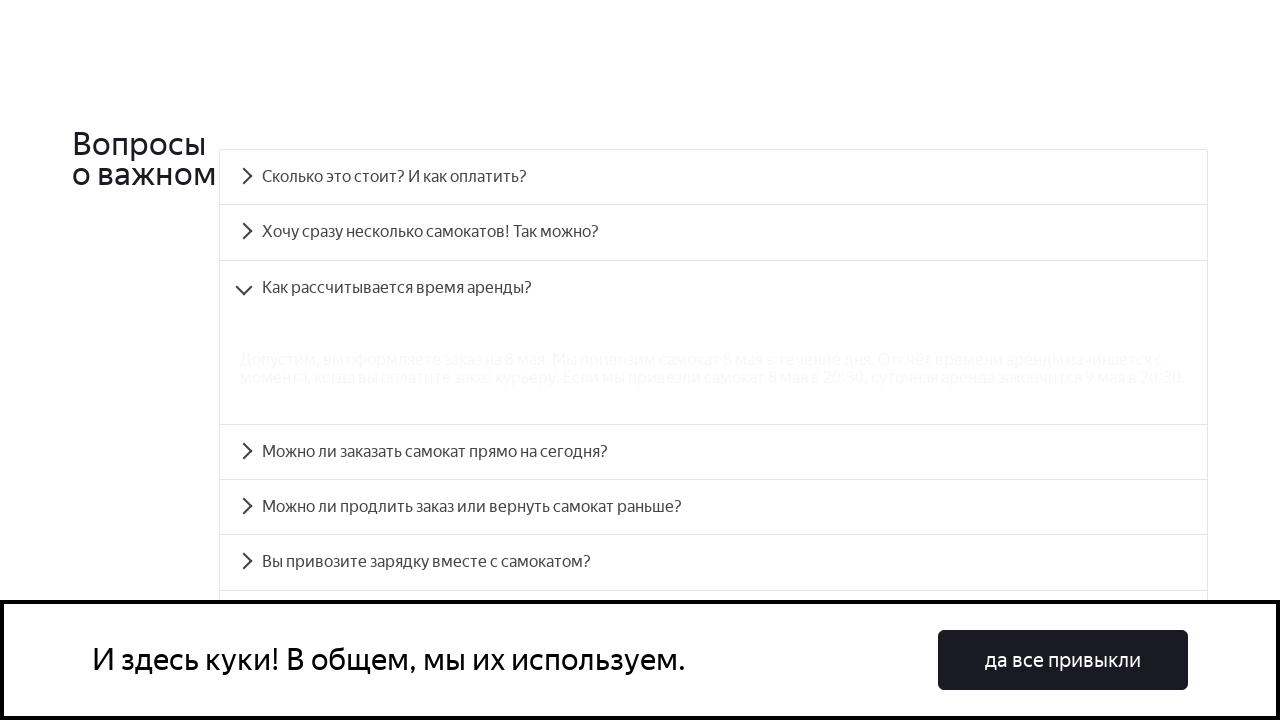

Accordion panel 2 expanded and content is visible
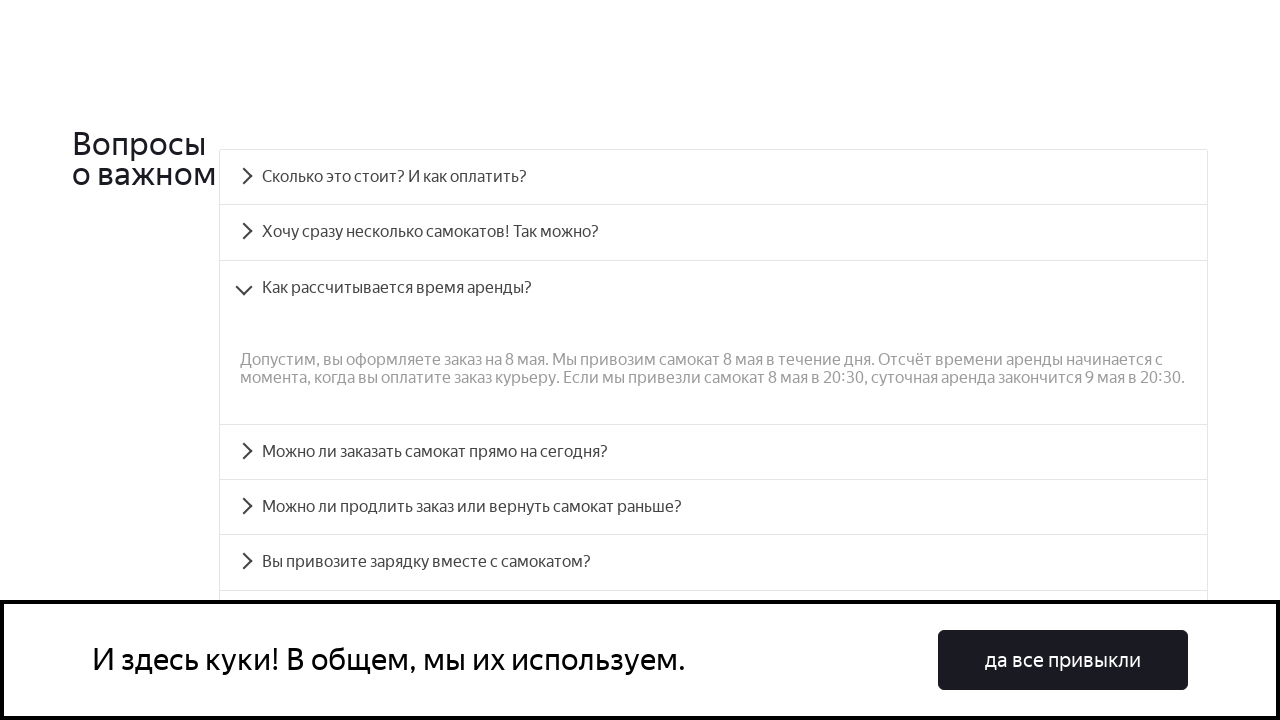

Retrieved text content from accordion panel 2
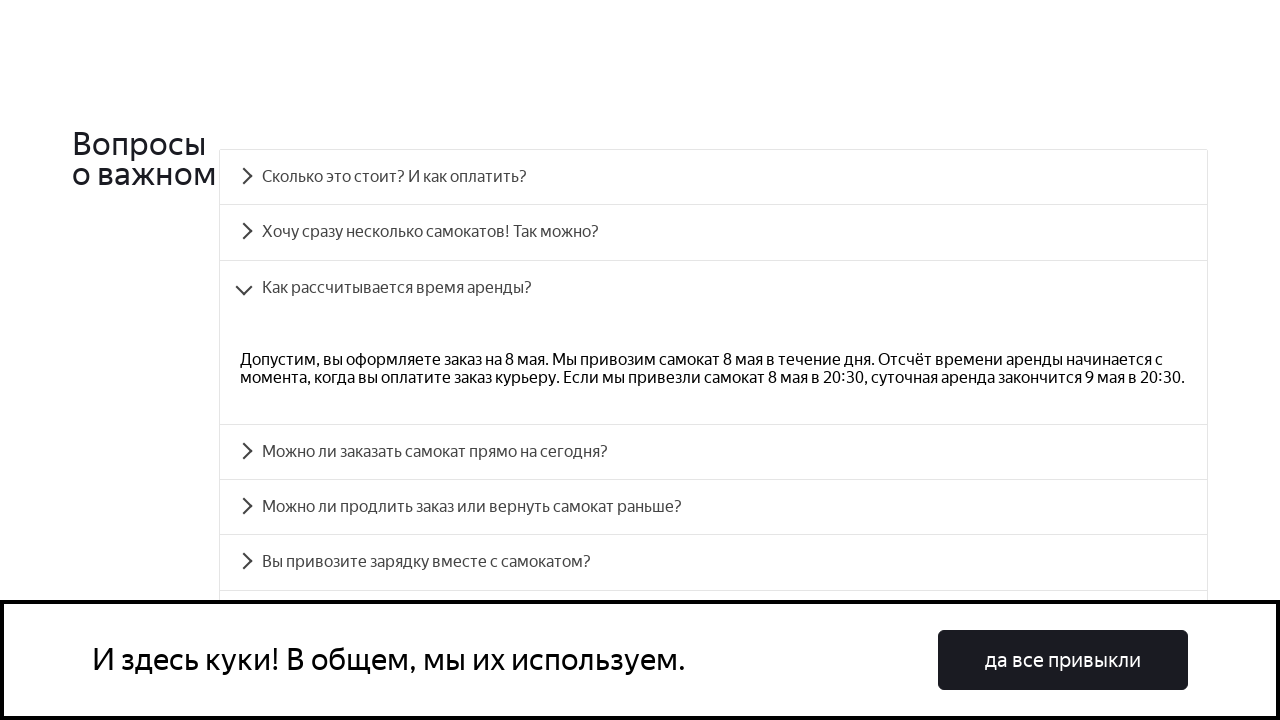

Verified accordion panel 2 content matches expected Russian text
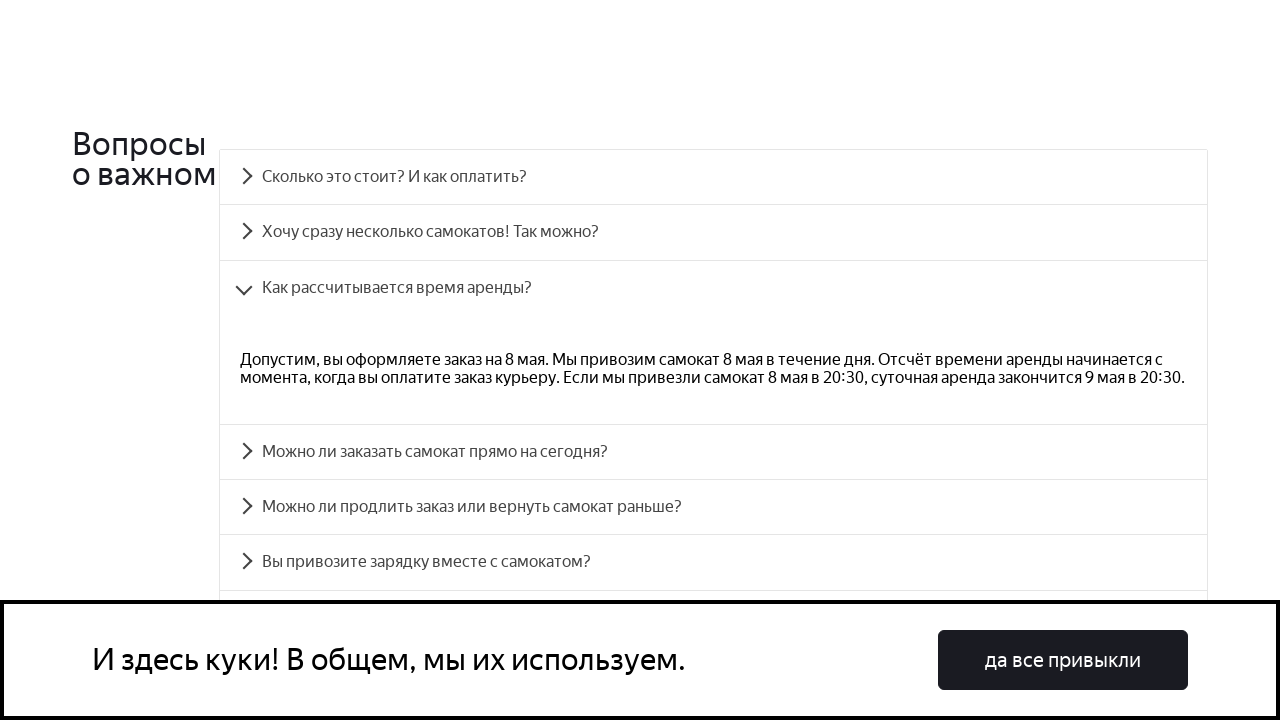

Clicked FAQ accordion heading 3 at (714, 452) on div[id='accordion__heading-3']
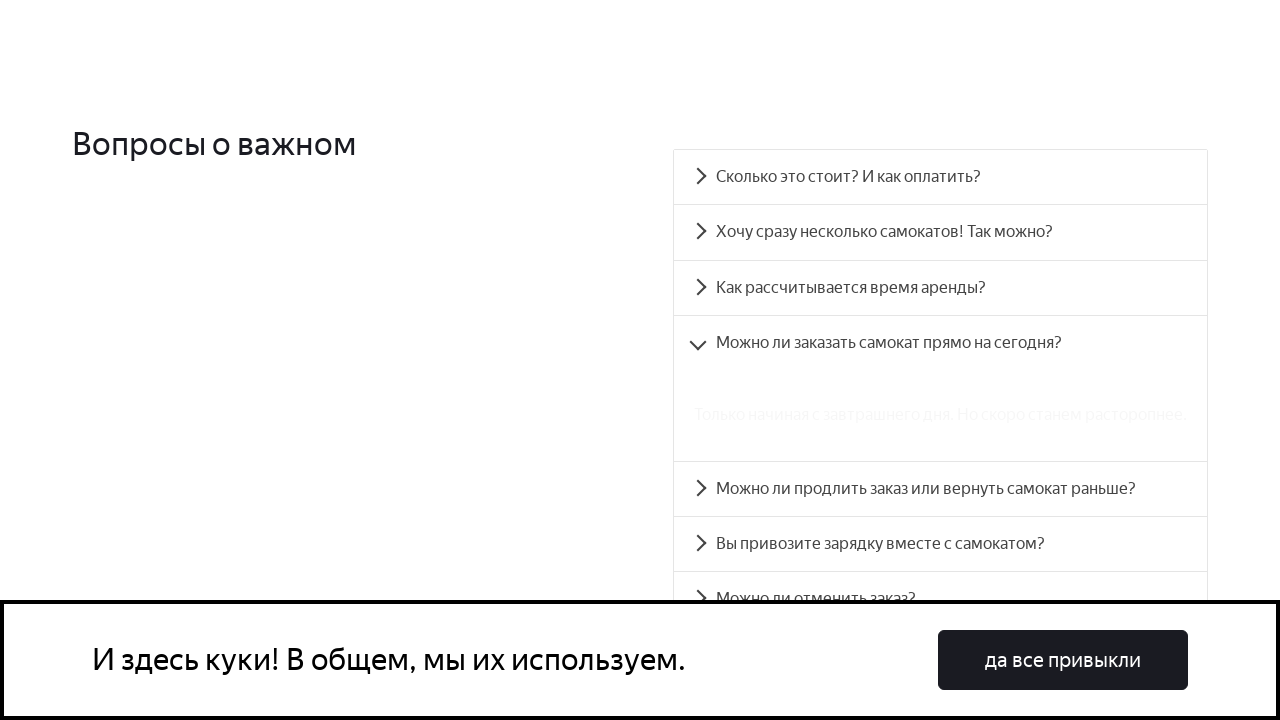

Accordion panel 3 expanded and content is visible
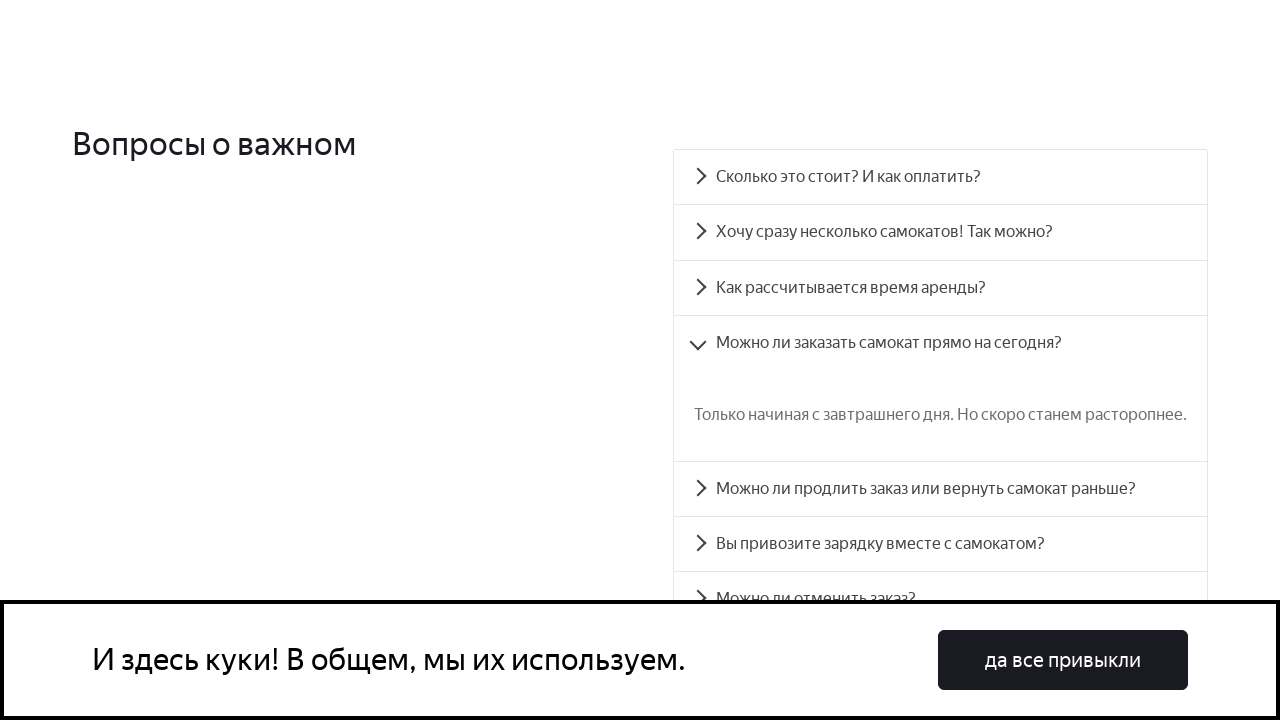

Retrieved text content from accordion panel 3
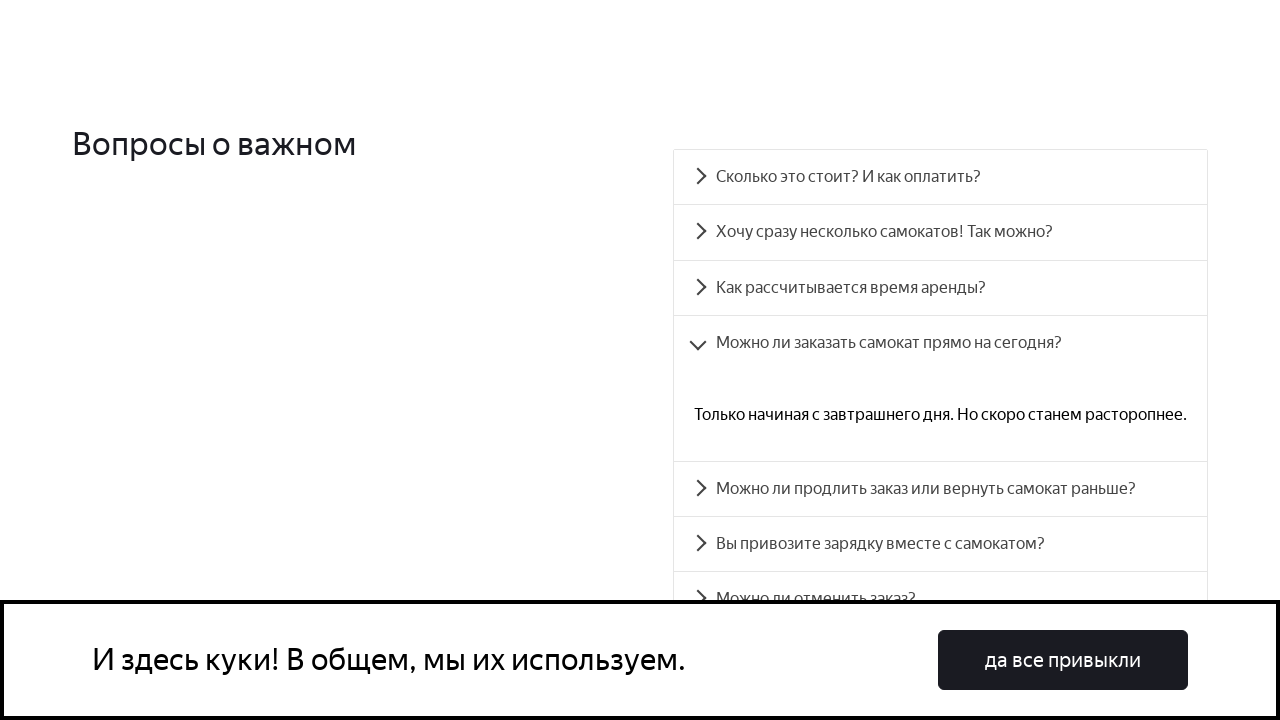

Verified accordion panel 3 content matches expected Russian text
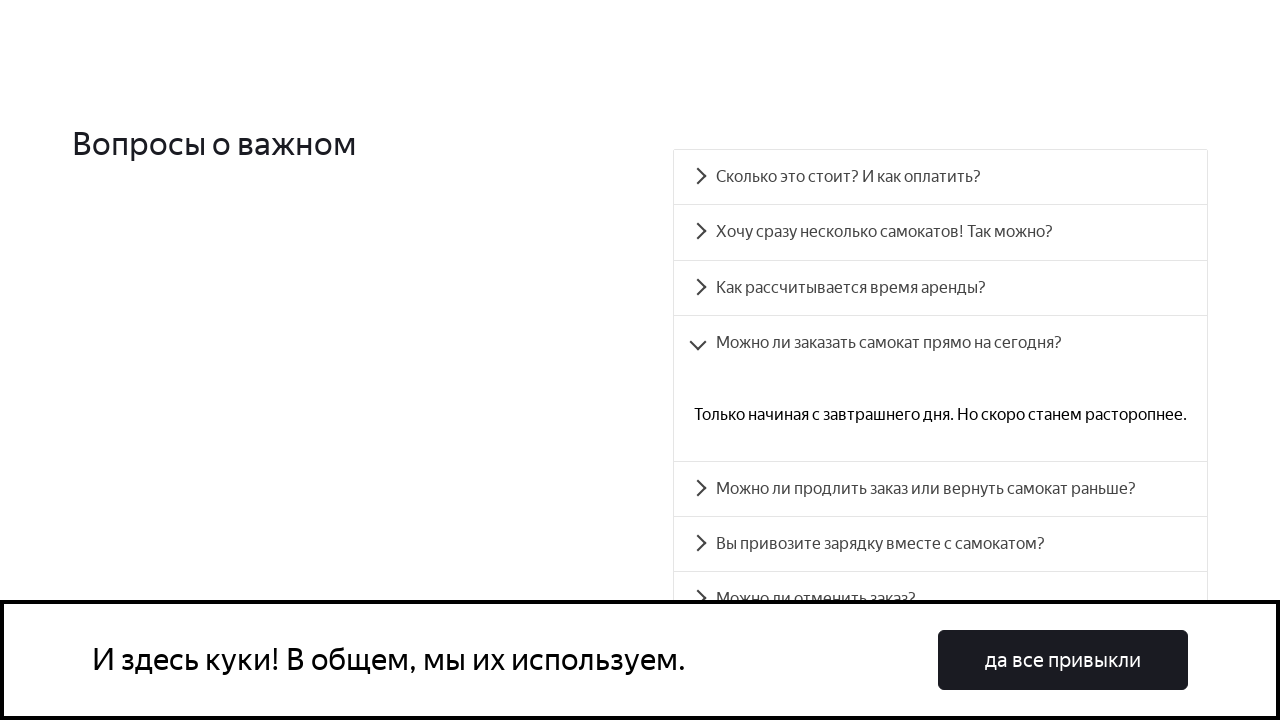

Clicked FAQ accordion heading 4 at (940, 489) on div[id='accordion__heading-4']
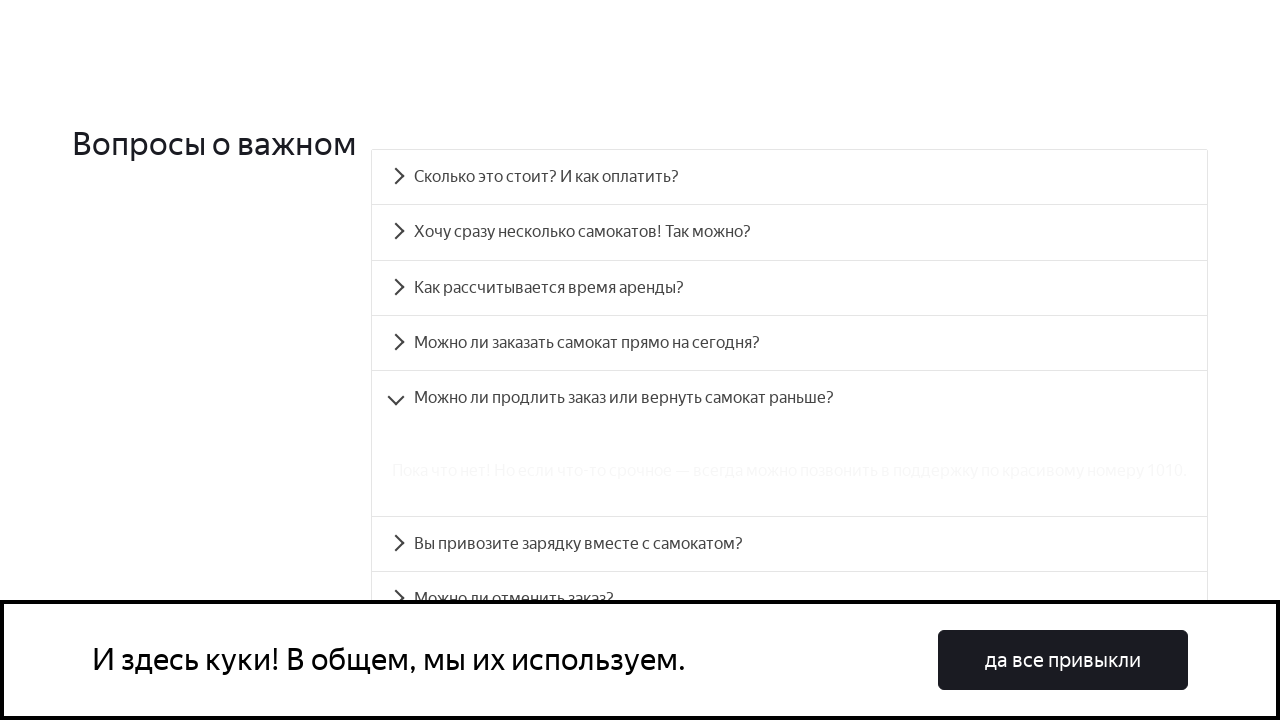

Accordion panel 4 expanded and content is visible
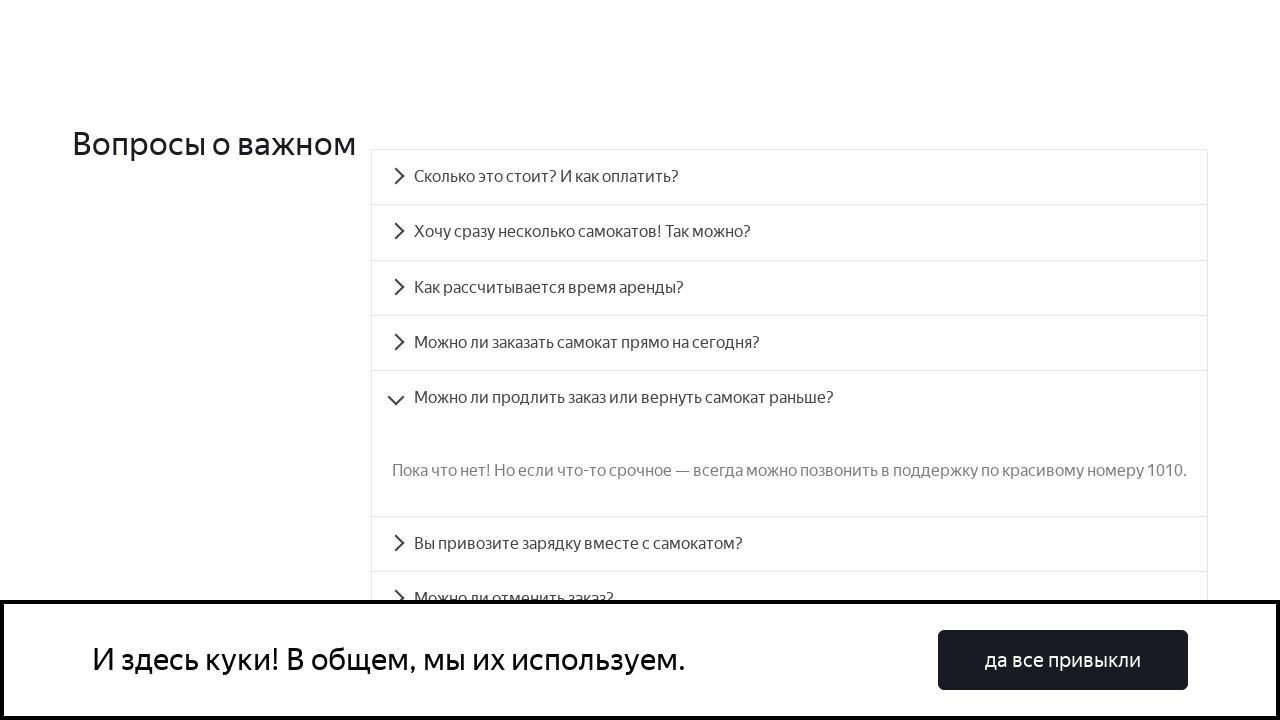

Retrieved text content from accordion panel 4
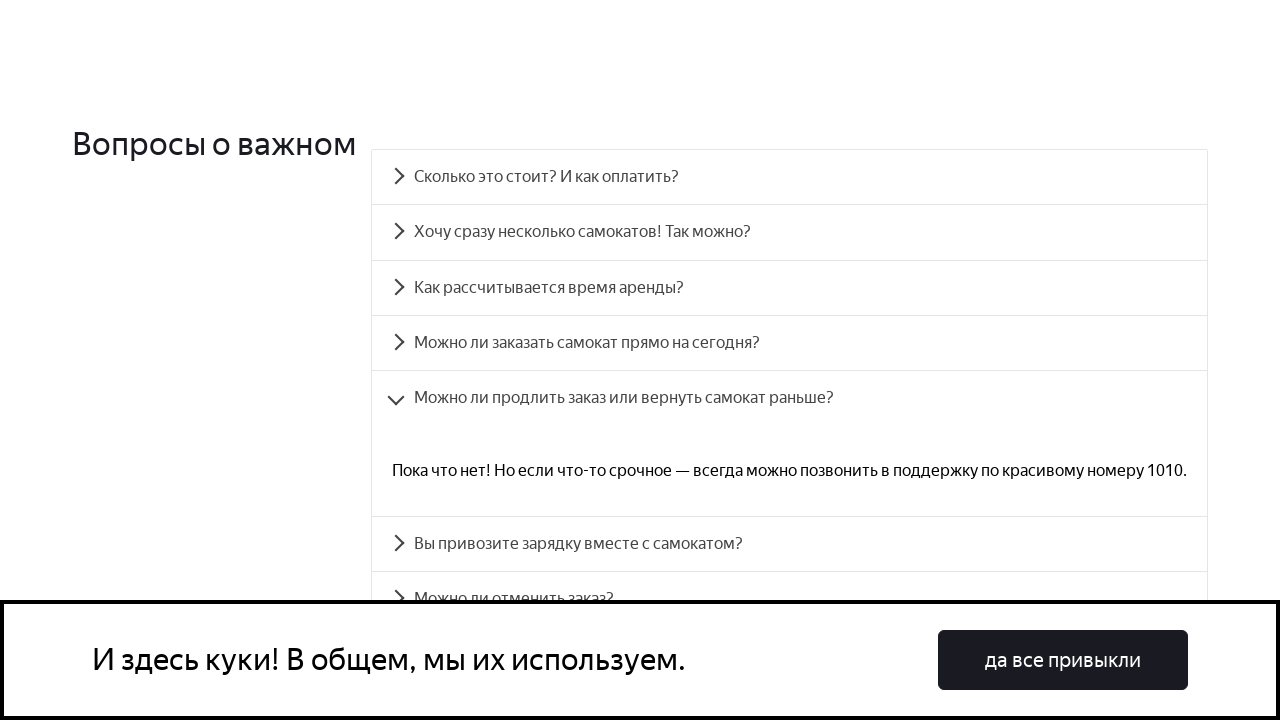

Verified accordion panel 4 content matches expected Russian text
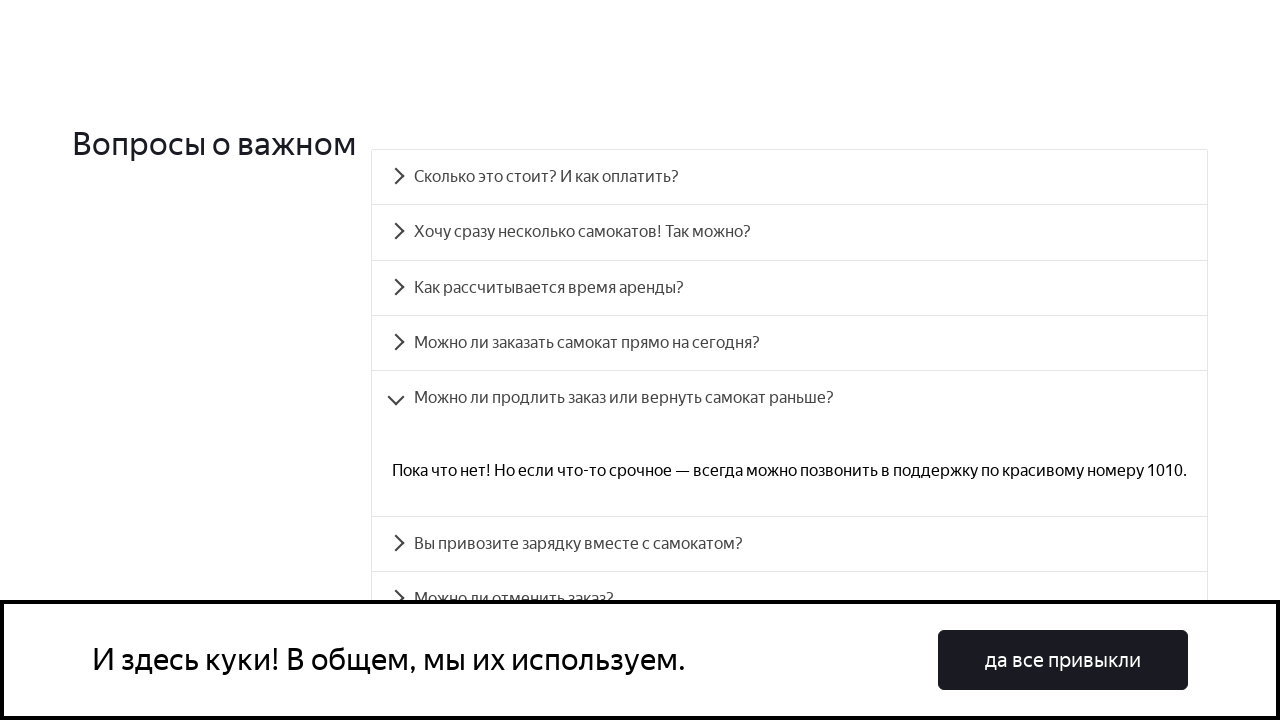

Clicked FAQ accordion heading 5 at (790, 544) on div[id='accordion__heading-5']
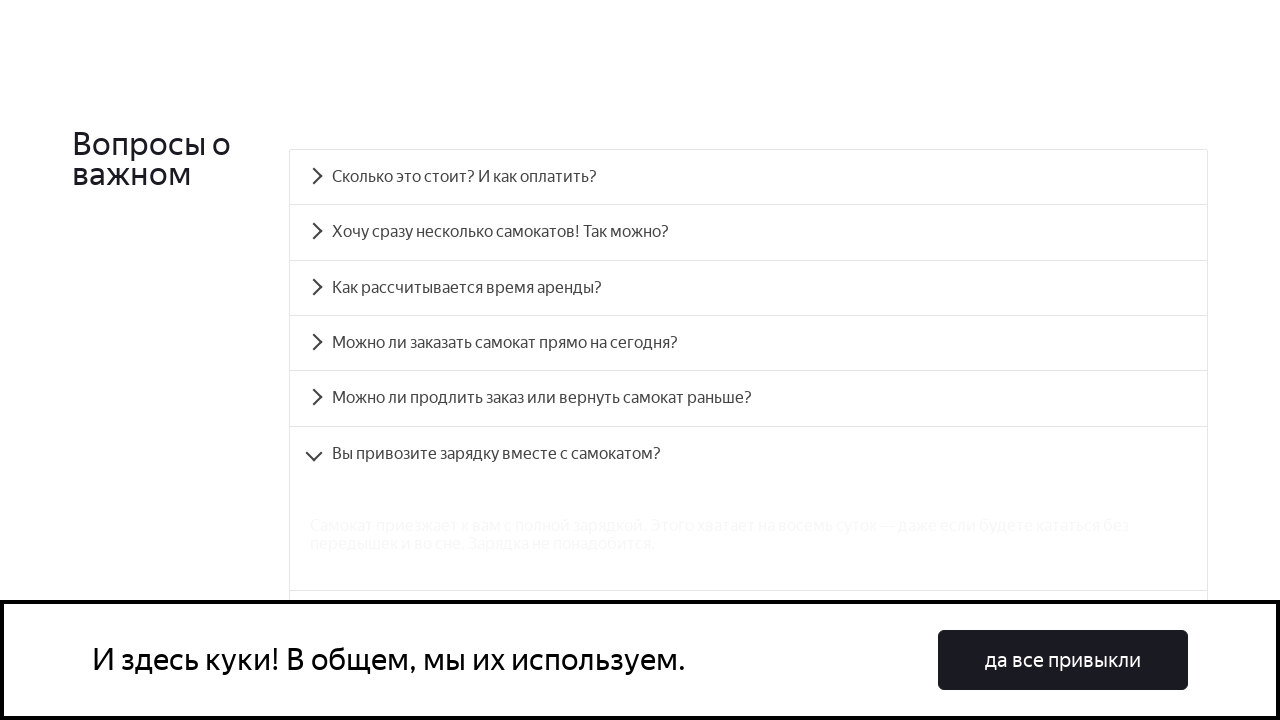

Accordion panel 5 expanded and content is visible
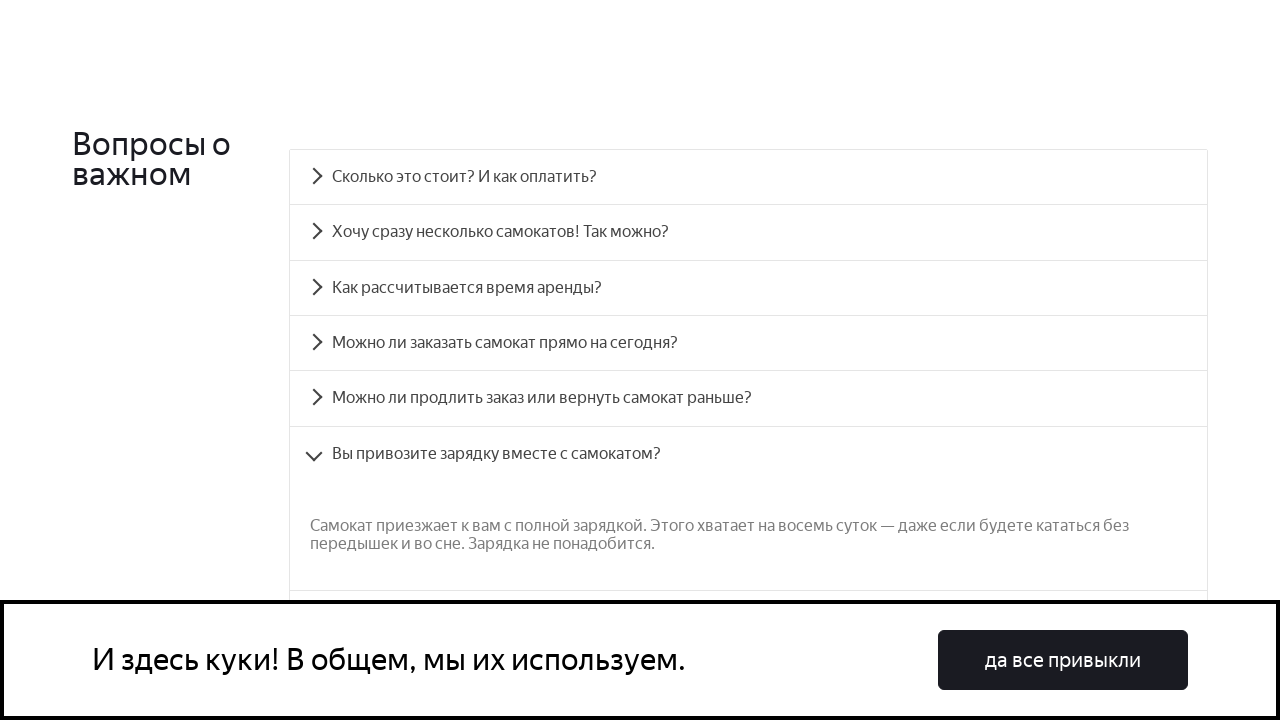

Retrieved text content from accordion panel 5
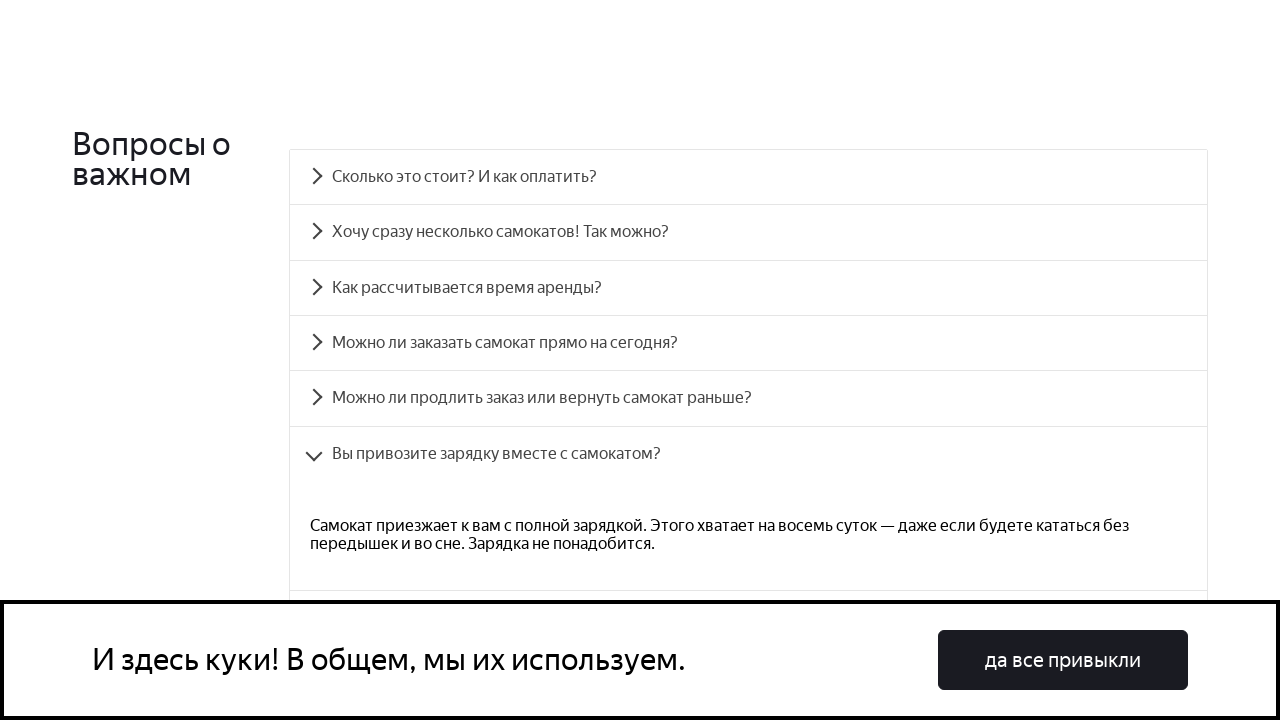

Verified accordion panel 5 content matches expected Russian text
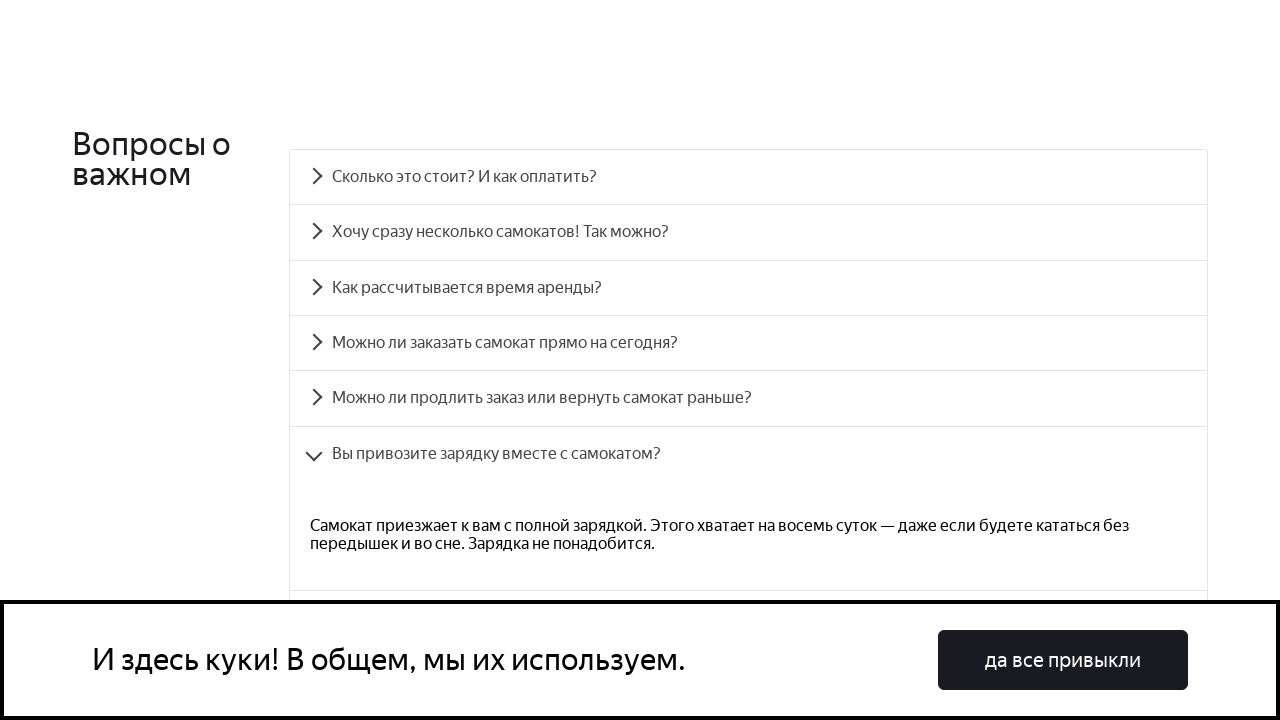

Clicked FAQ accordion heading 6 at (748, 436) on div[id='accordion__heading-6']
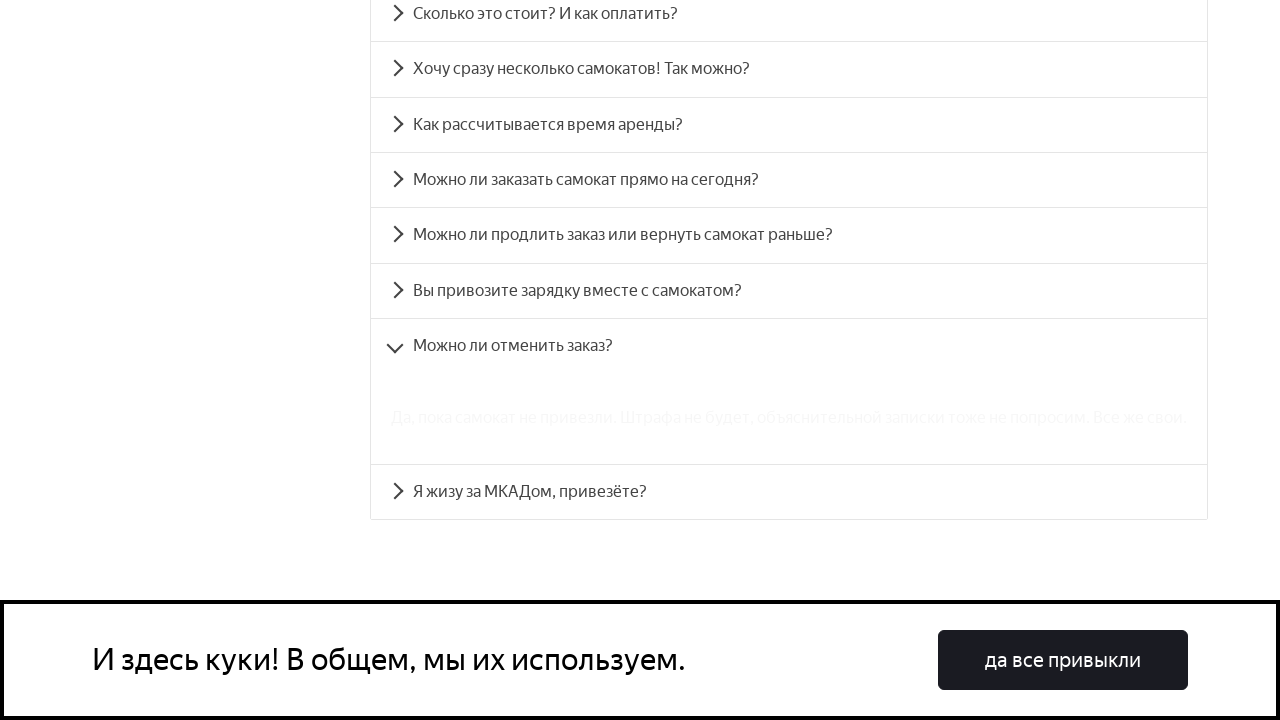

Accordion panel 6 expanded and content is visible
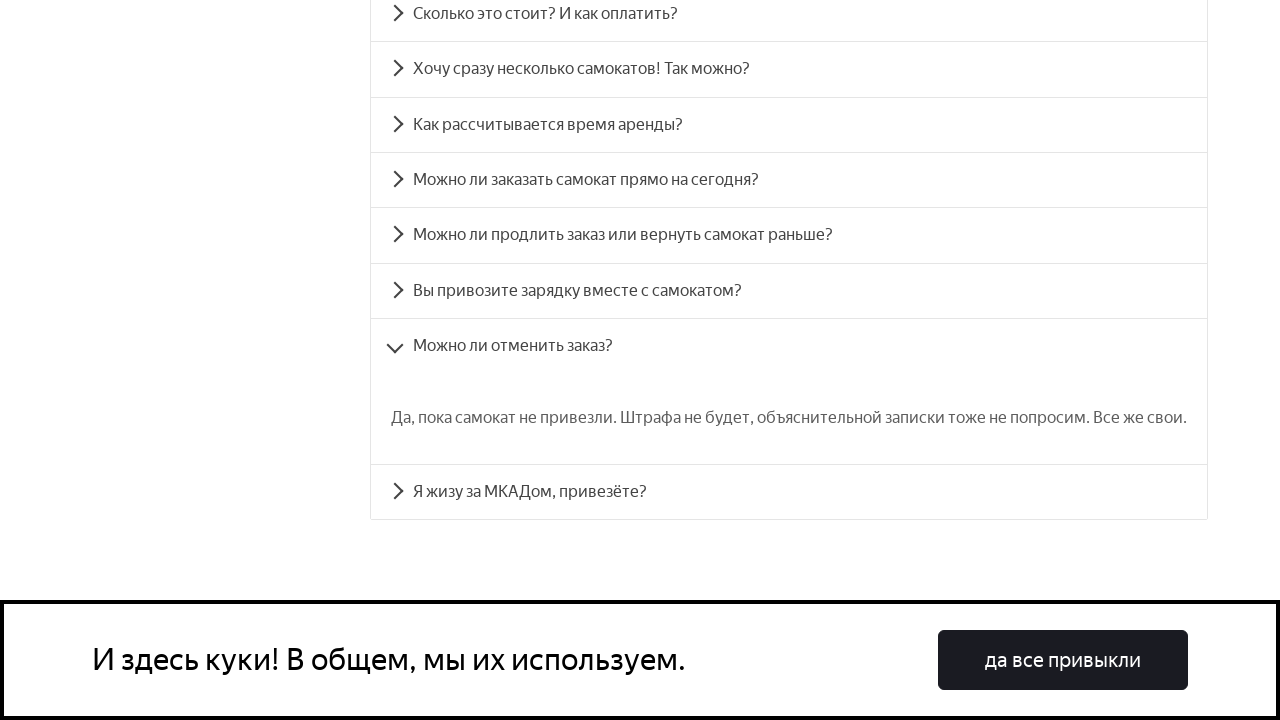

Retrieved text content from accordion panel 6
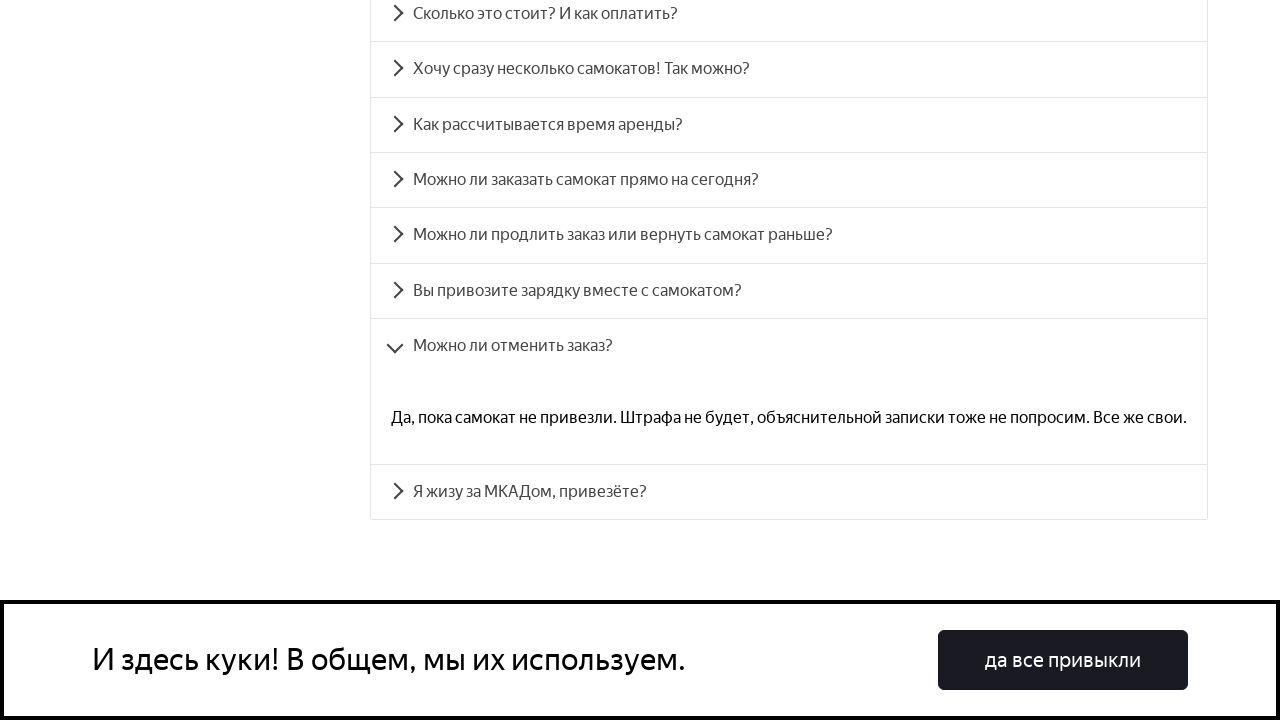

Verified accordion panel 6 content matches expected Russian text
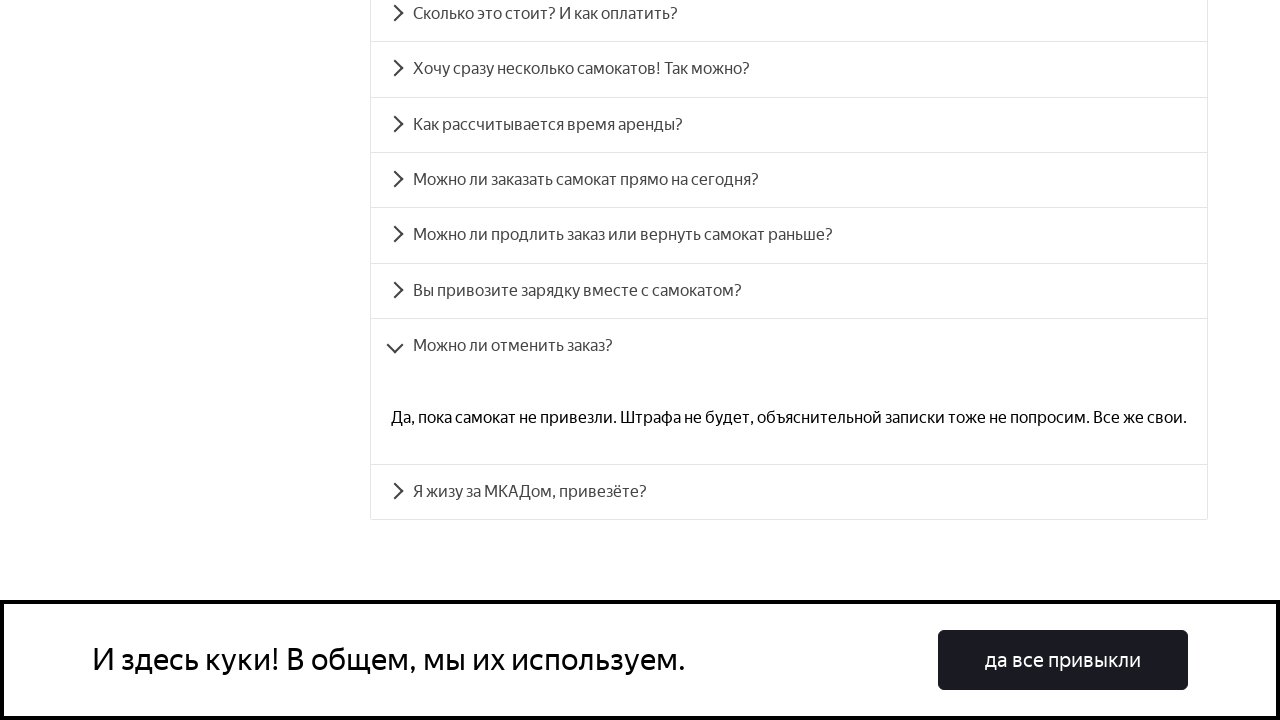

Clicked FAQ accordion heading 7 at (789, 492) on div[id='accordion__heading-7']
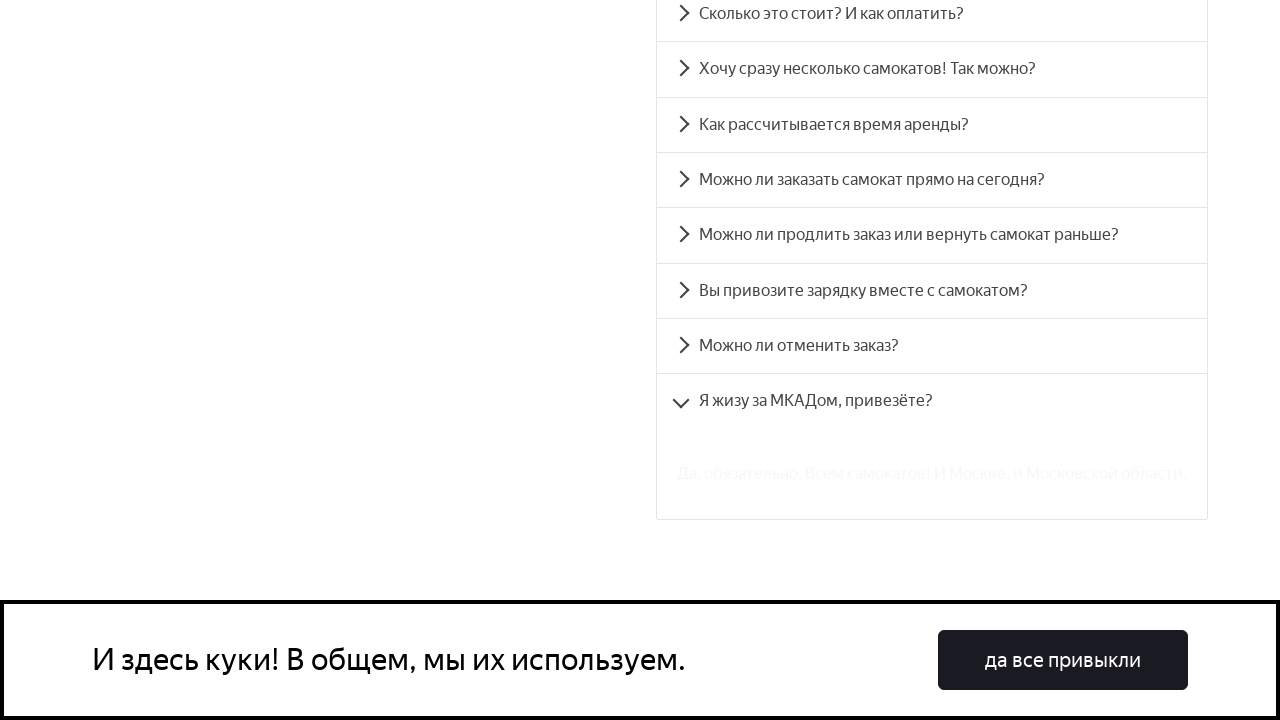

Accordion panel 7 expanded and content is visible
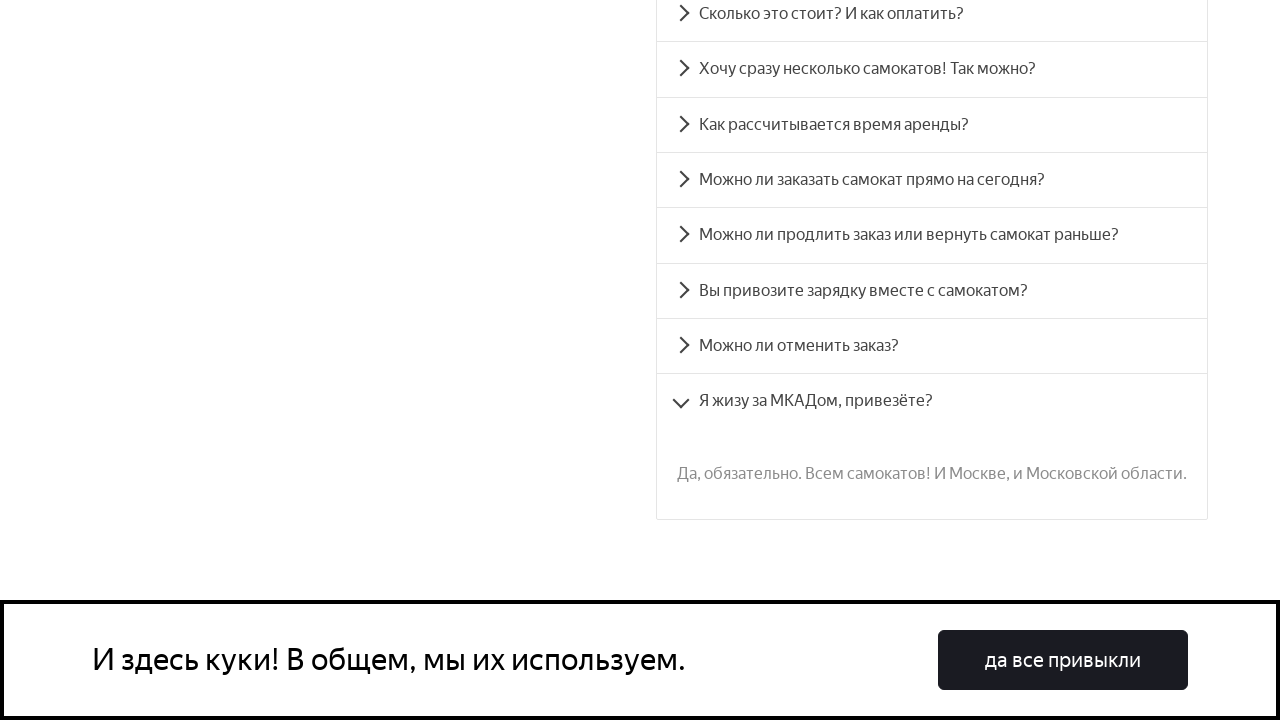

Retrieved text content from accordion panel 7
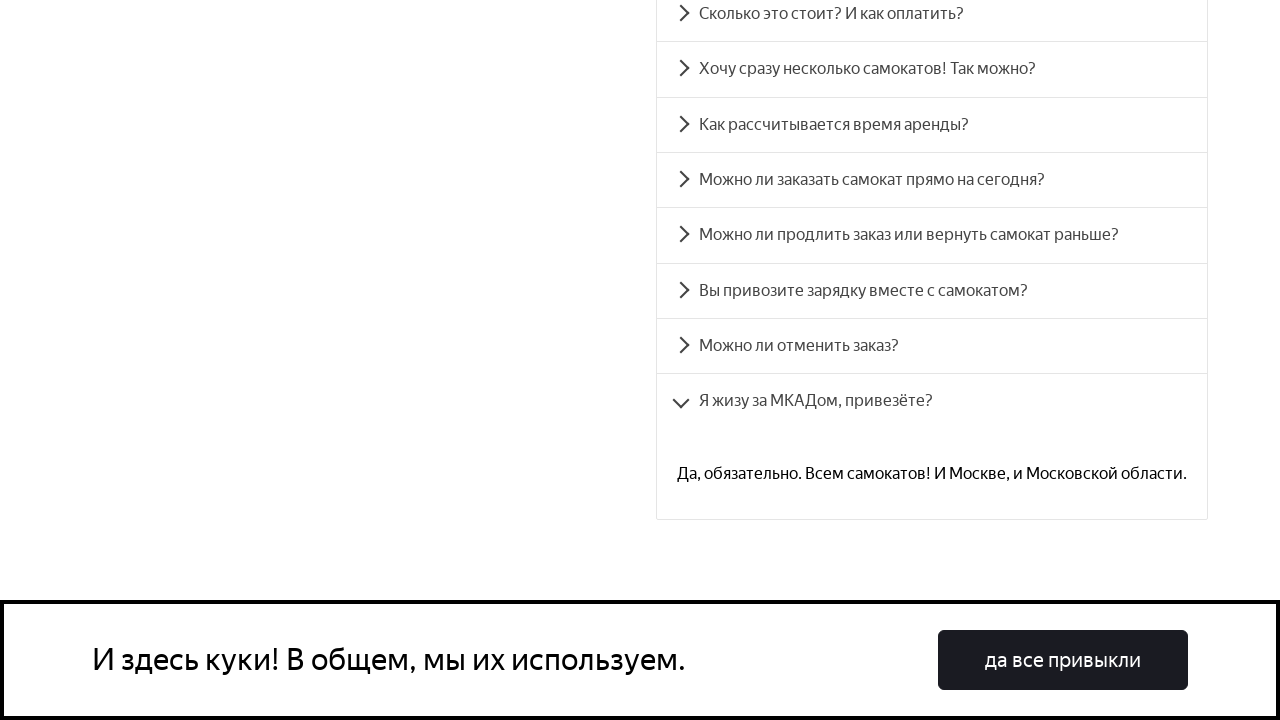

Verified accordion panel 7 content matches expected Russian text
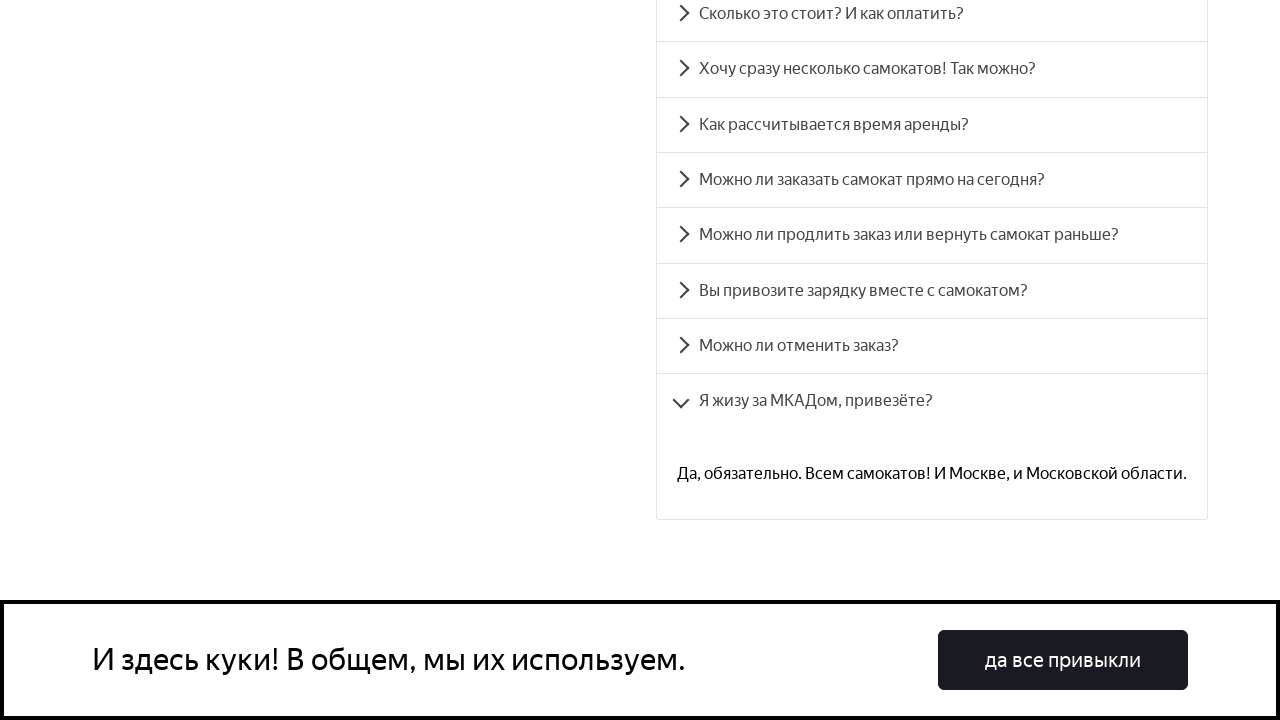

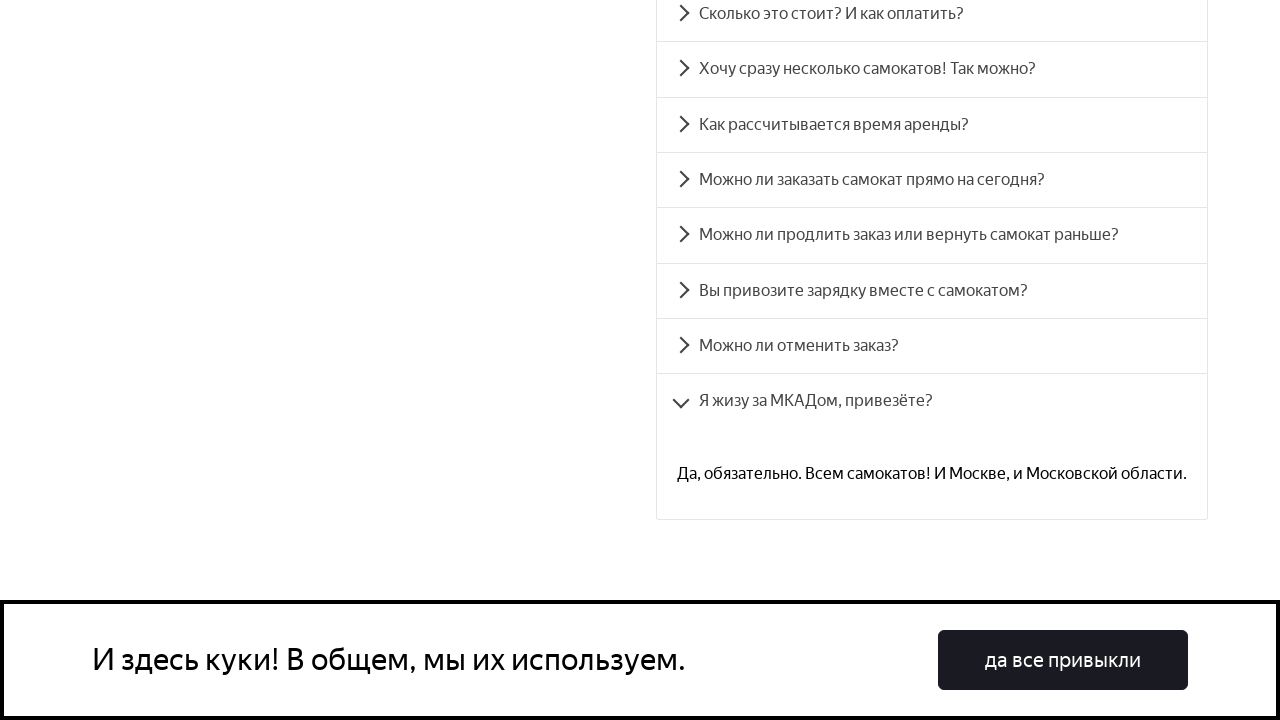